Tests multi-select functionality on jQuery UI selectable demo by using CTRL+click to select multiple non-consecutive items

Starting URL: https://jqueryui.com/selectable/

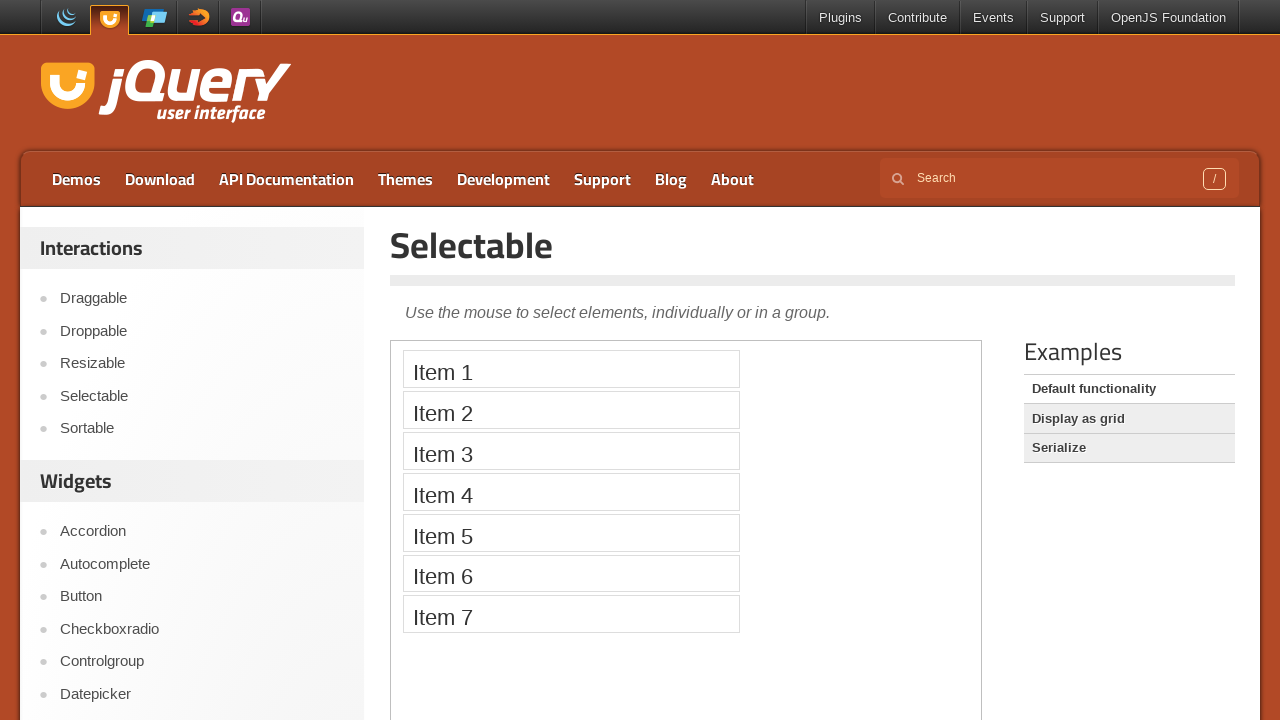

Located iframe containing selectable demo
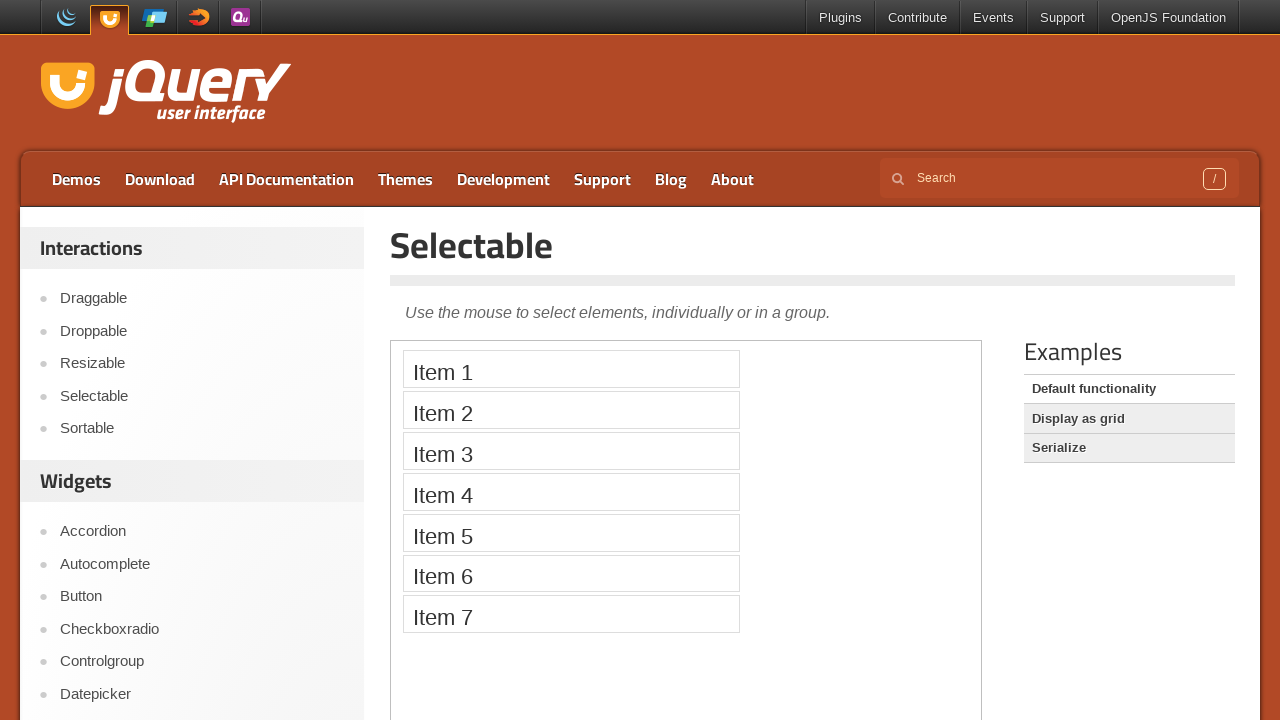

Located Item 1 element in iframe
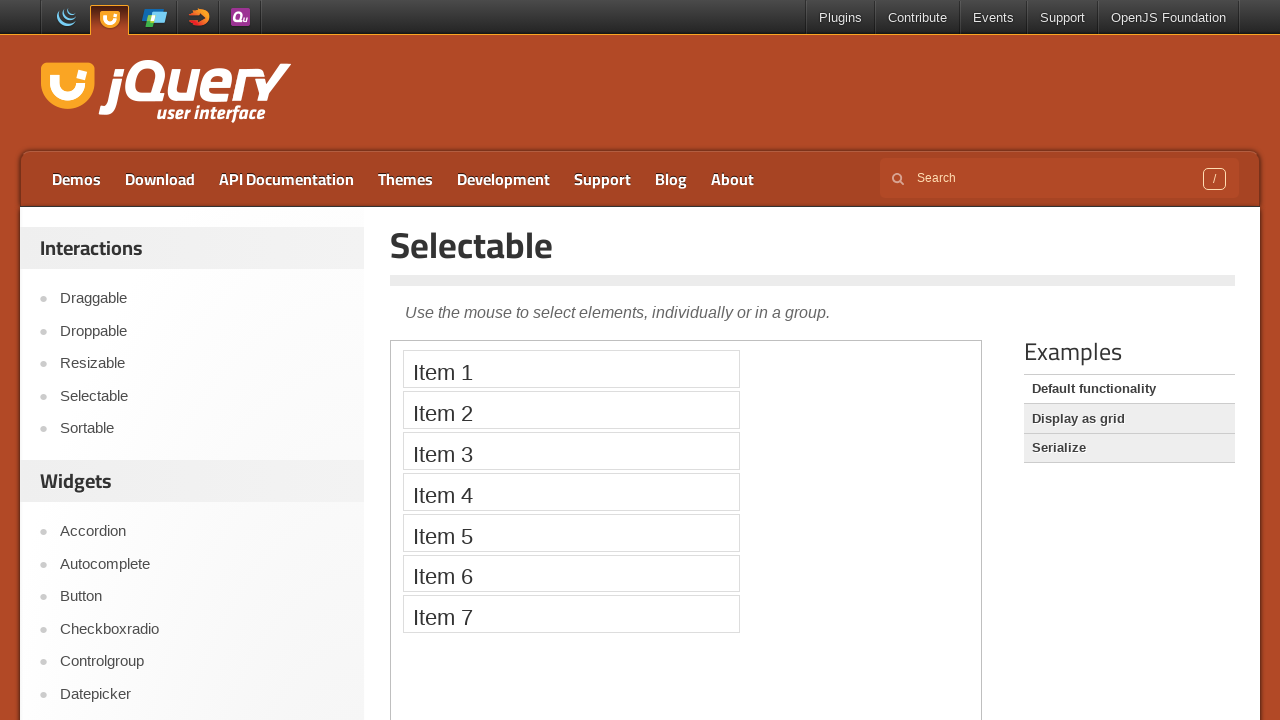

Located Item 3 element in iframe
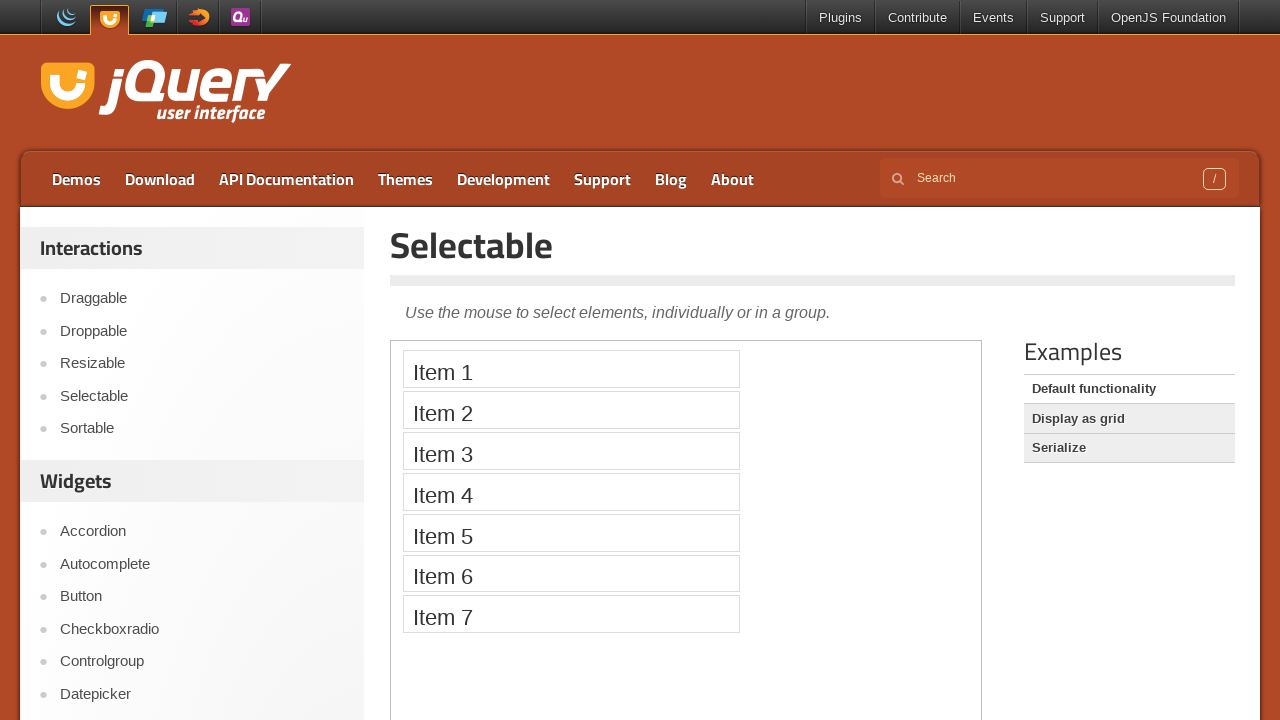

Located Item 5 element in iframe
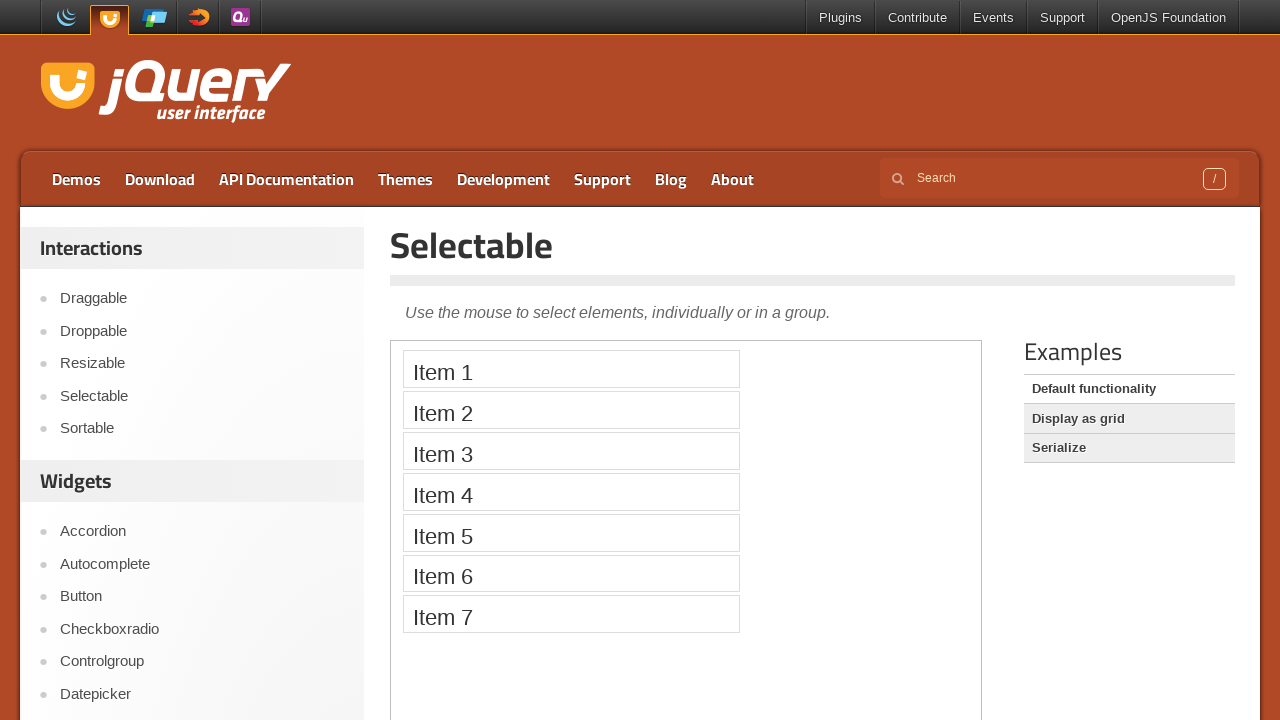

Pressed down CTRL key
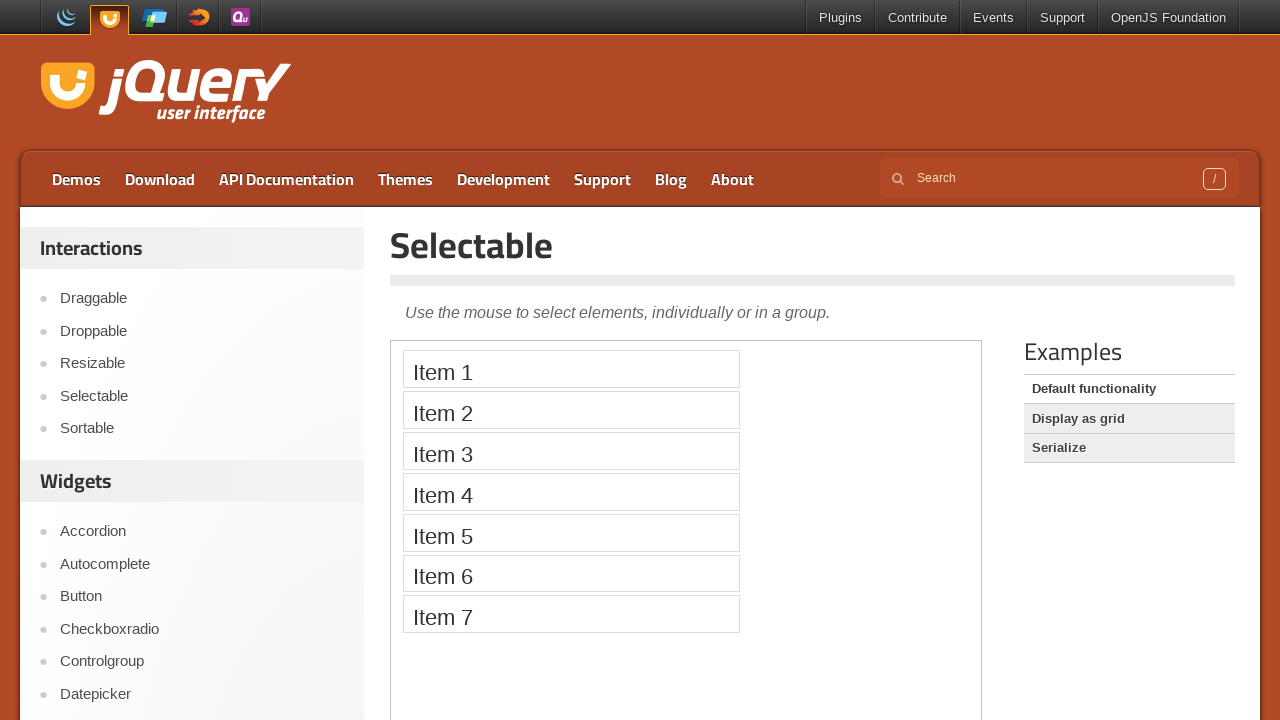

CTRL+clicked Item 1 at (571, 369) on iframe >> nth=0 >> internal:control=enter-frame >> xpath=//li[text()='Item 1']
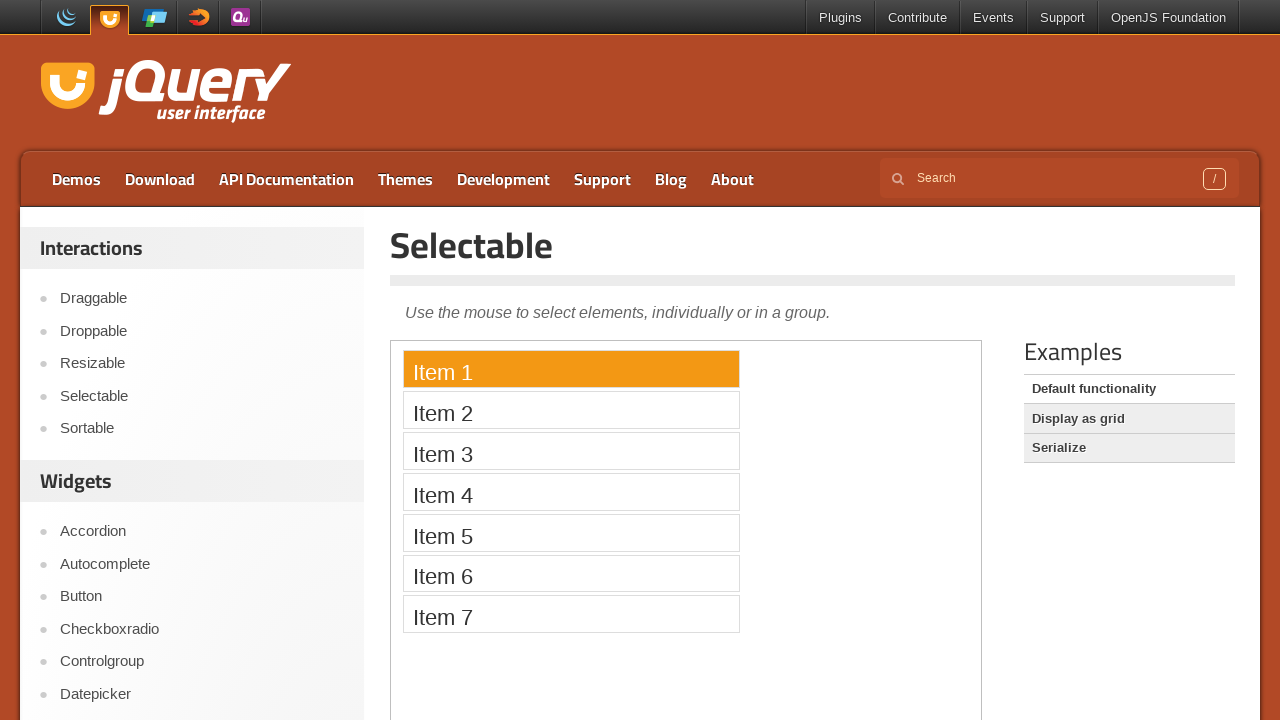

CTRL+clicked Item 3 at (571, 451) on iframe >> nth=0 >> internal:control=enter-frame >> xpath=//li[text()='Item 3']
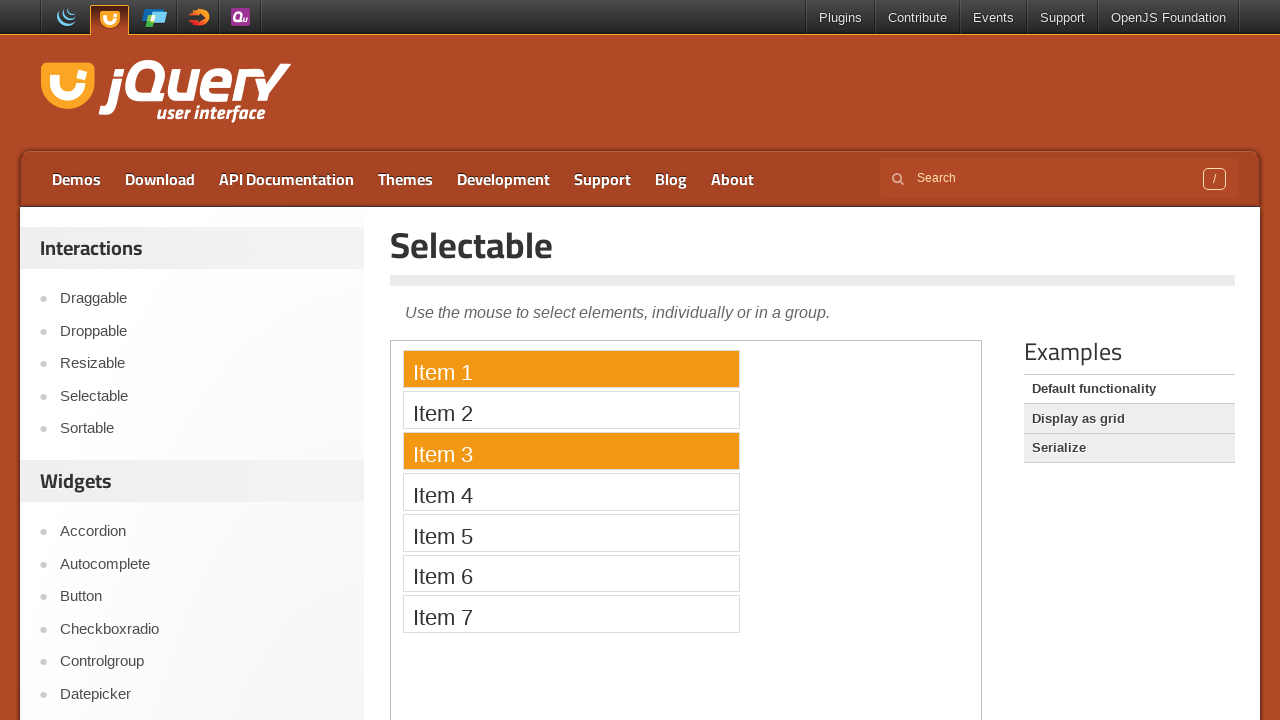

CTRL+clicked Item 5 at (571, 532) on iframe >> nth=0 >> internal:control=enter-frame >> xpath=//li[text()='Item 5']
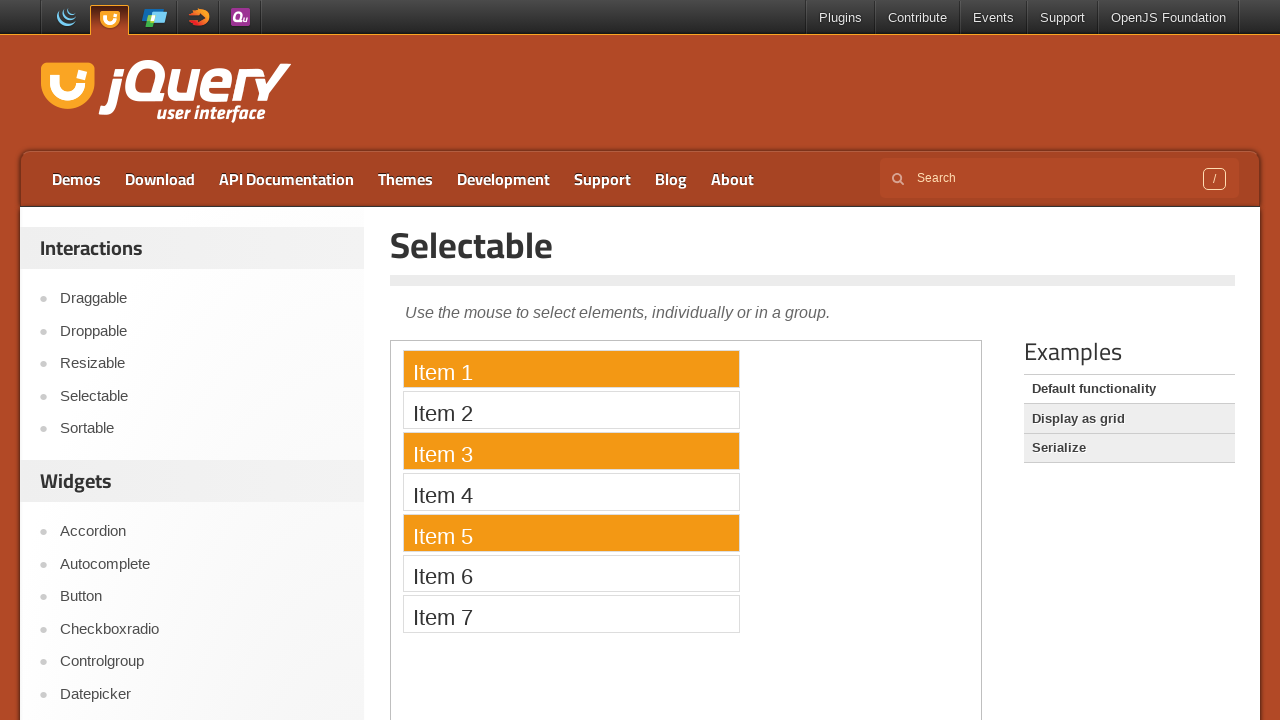

Released CTRL key, multi-select operation complete
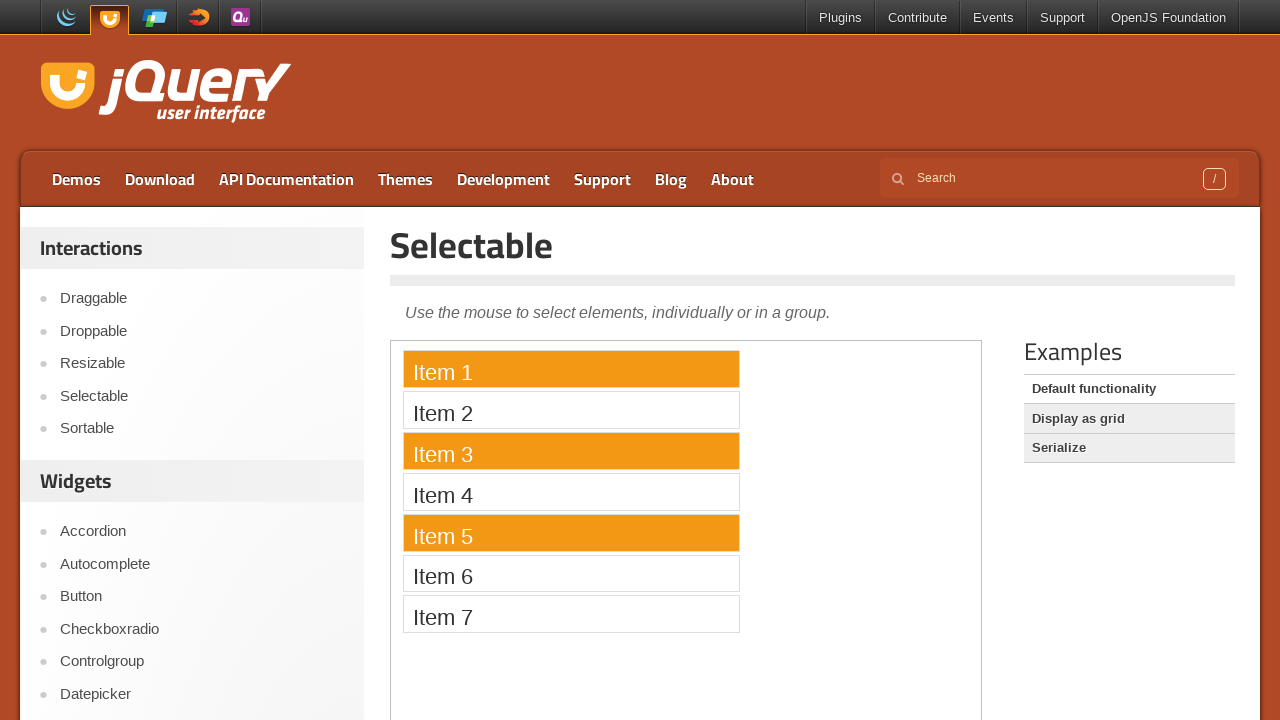

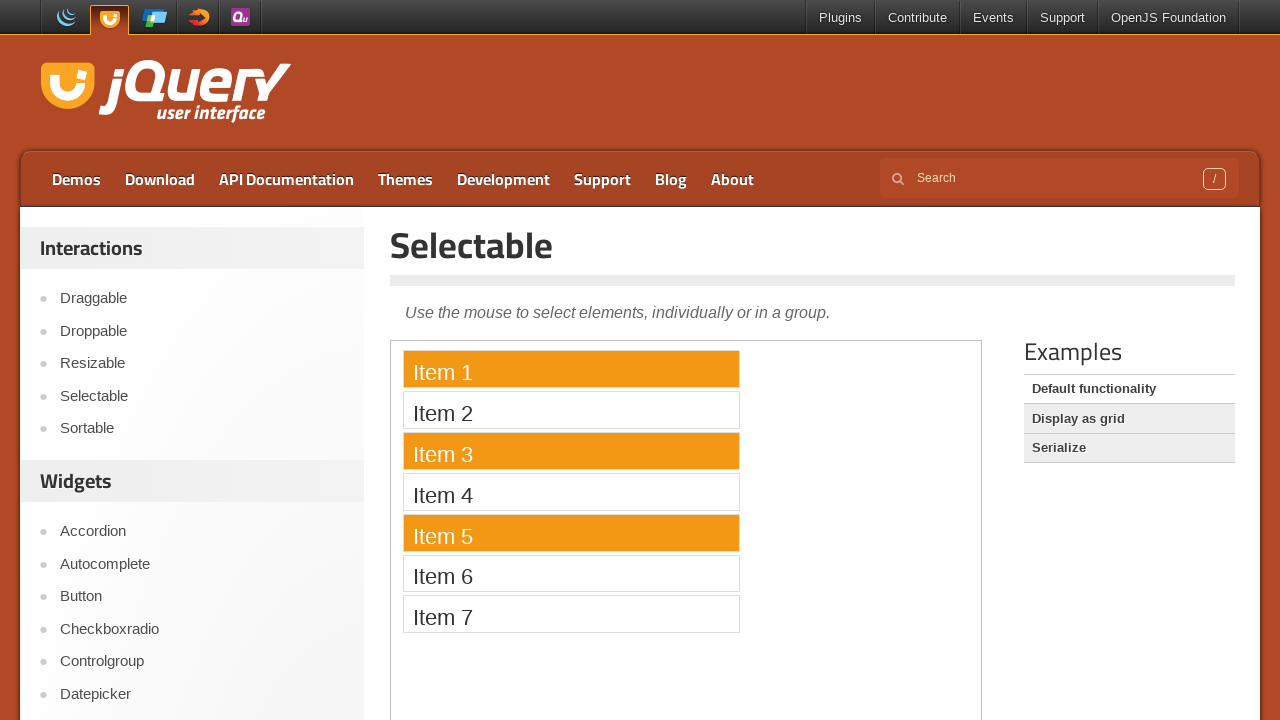